Tests numeric input field by pressing ArrowUp then ArrowDown and verifying the value is 0

Starting URL: https://the-internet.herokuapp.com/

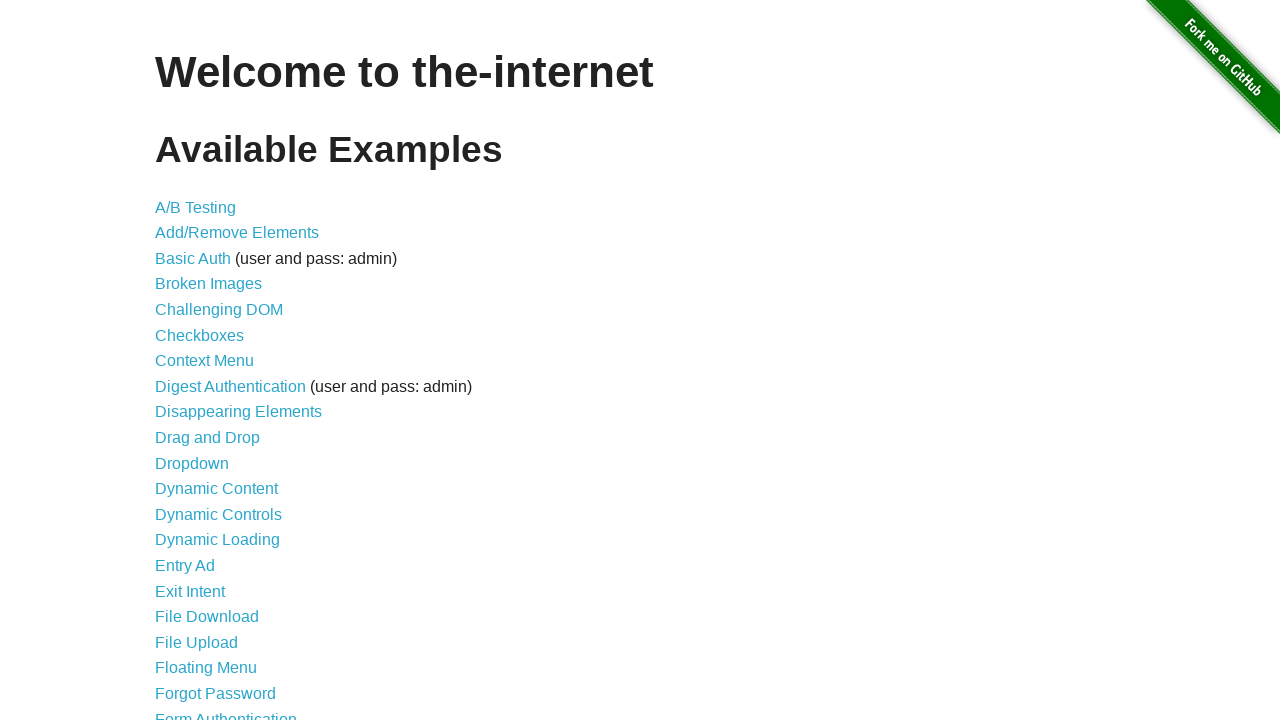

Clicked on Inputs link to navigate to inputs page at (176, 361) on text=Inputs
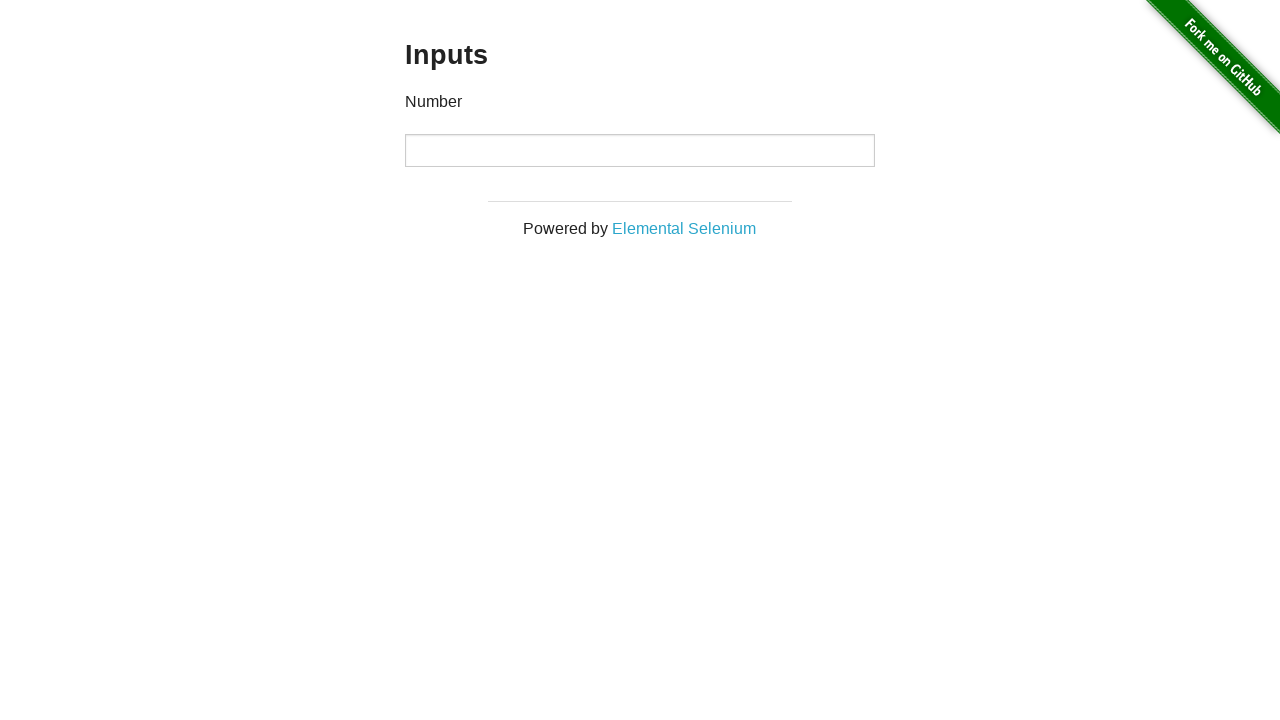

Located the numeric input field
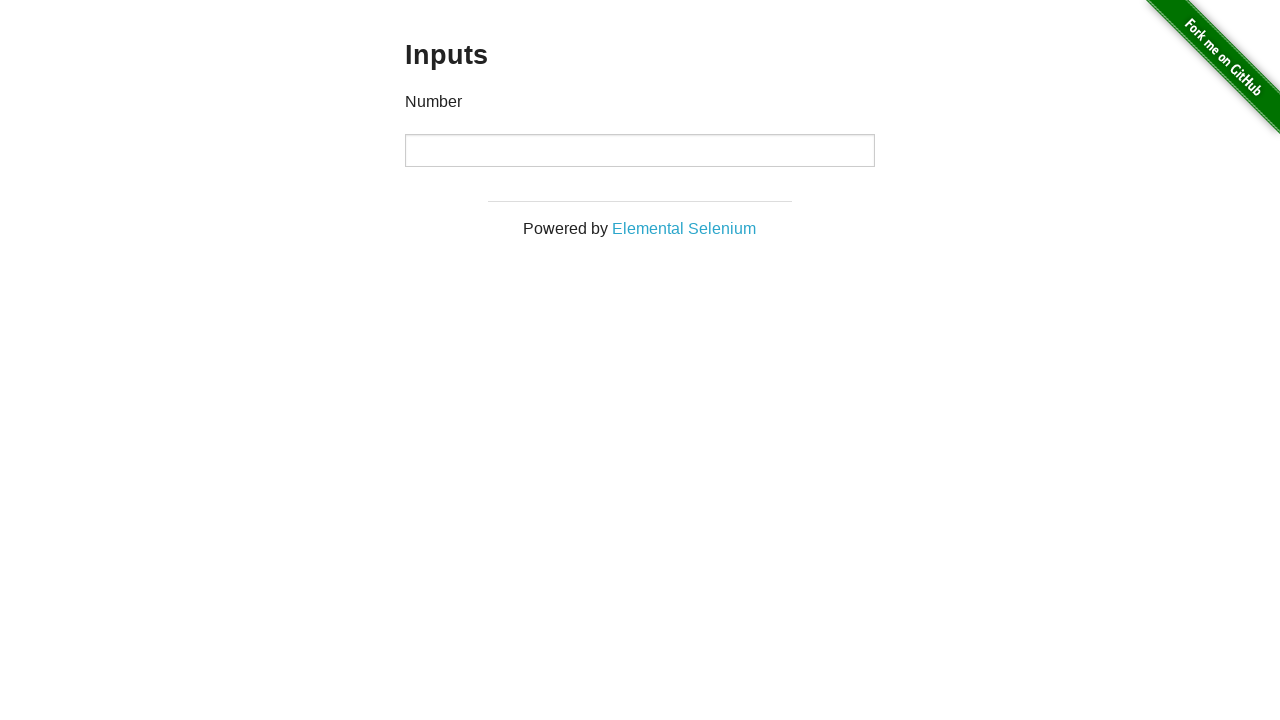

Pressed ArrowUp key on input field on input
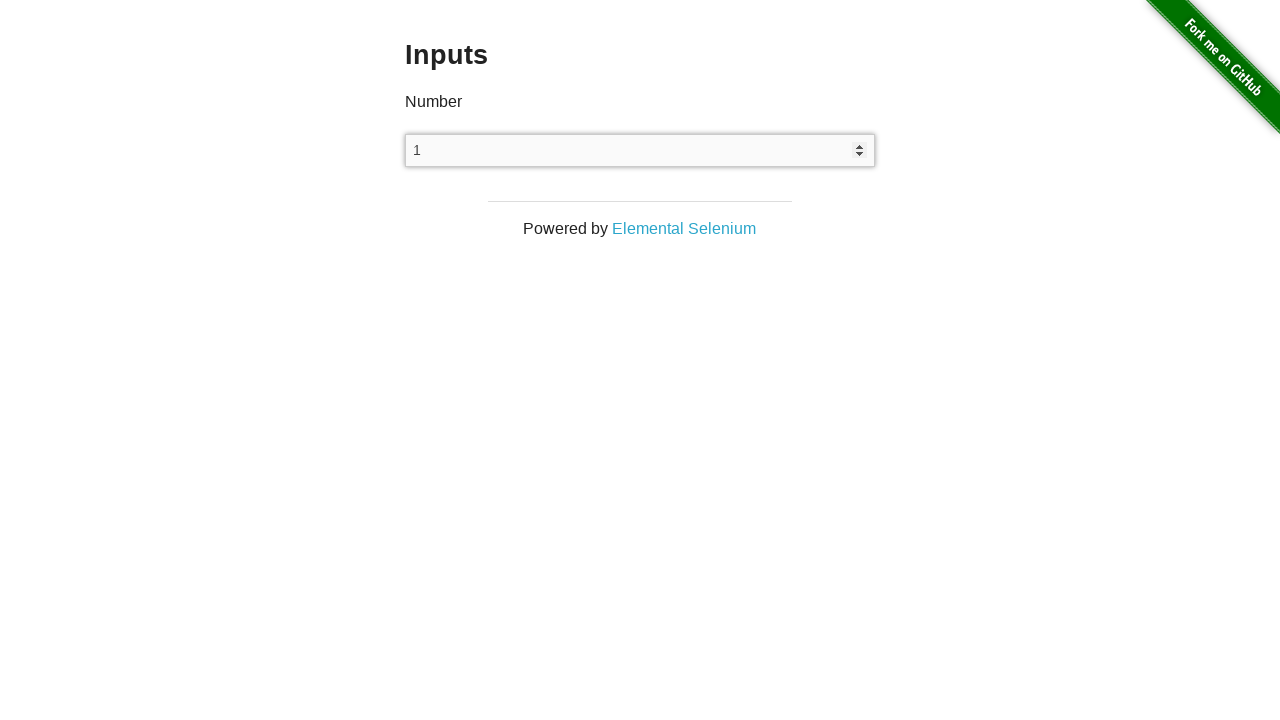

Pressed ArrowDown key on input field on input
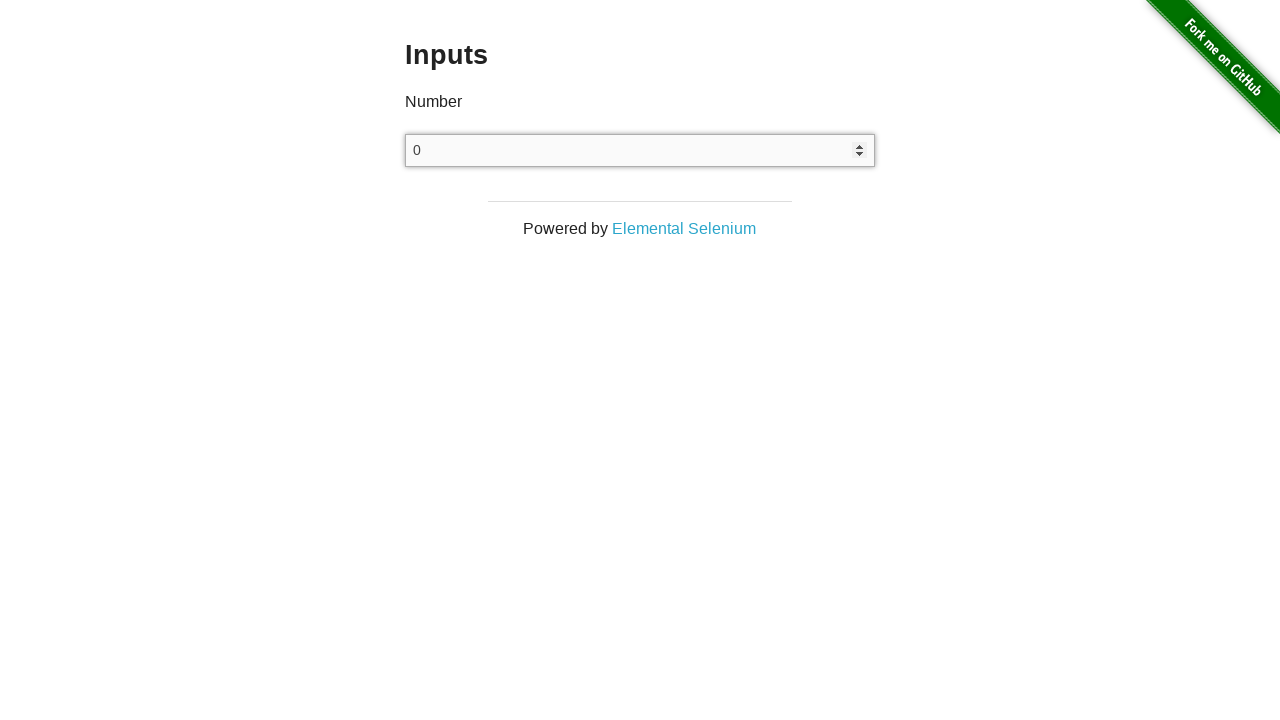

Verified input field value is 0
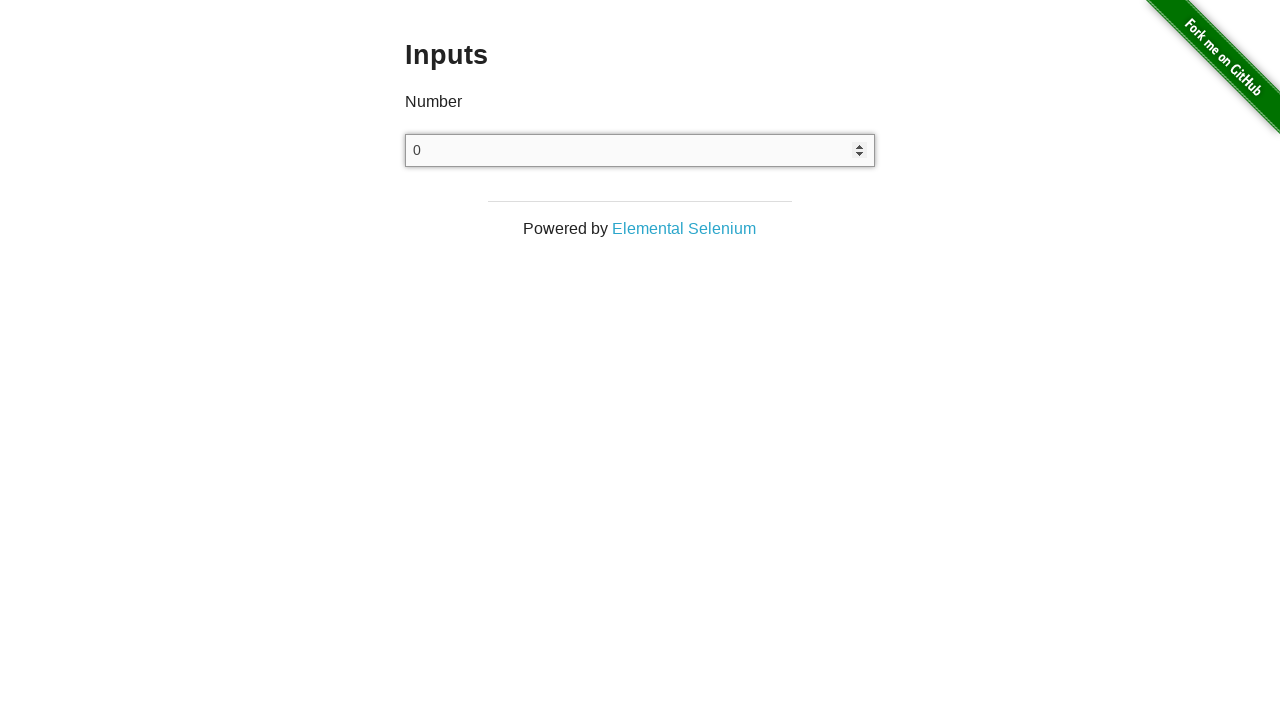

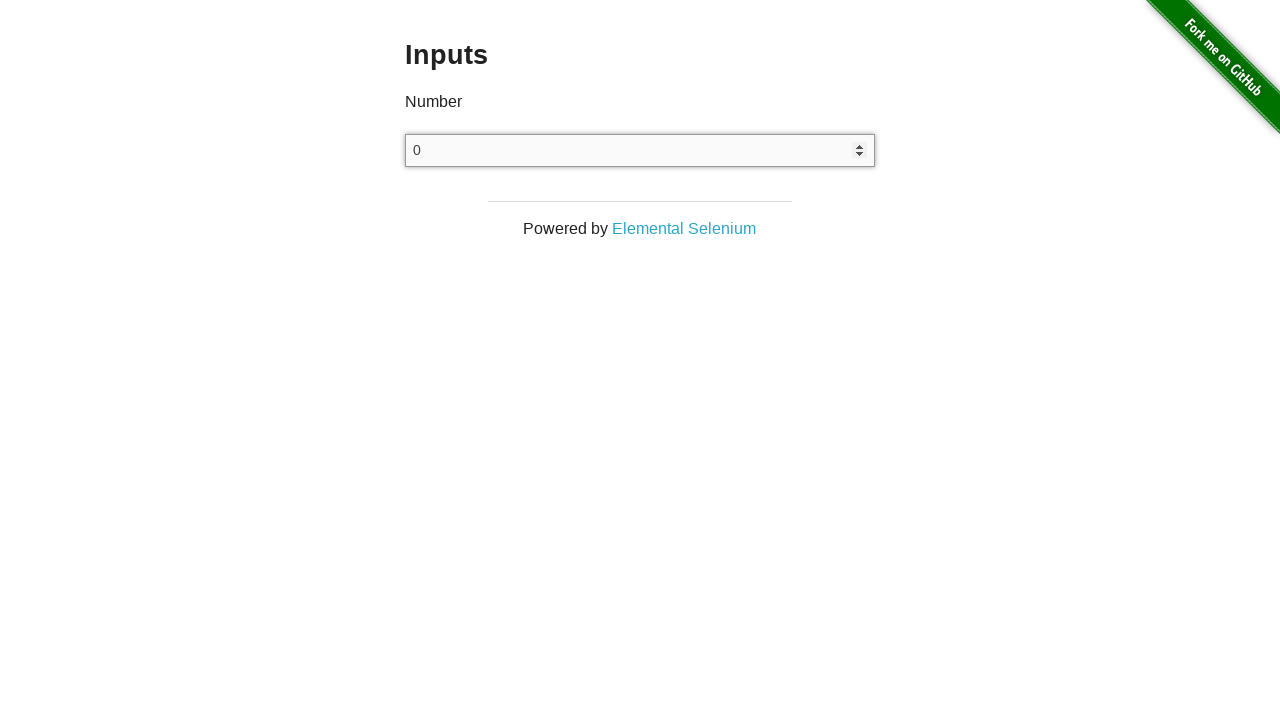